Solves a math problem on a form by reading a value, calculating the answer using logarithm, filling the form fields, and submitting

Starting URL: https://suninjuly.github.io/math.html

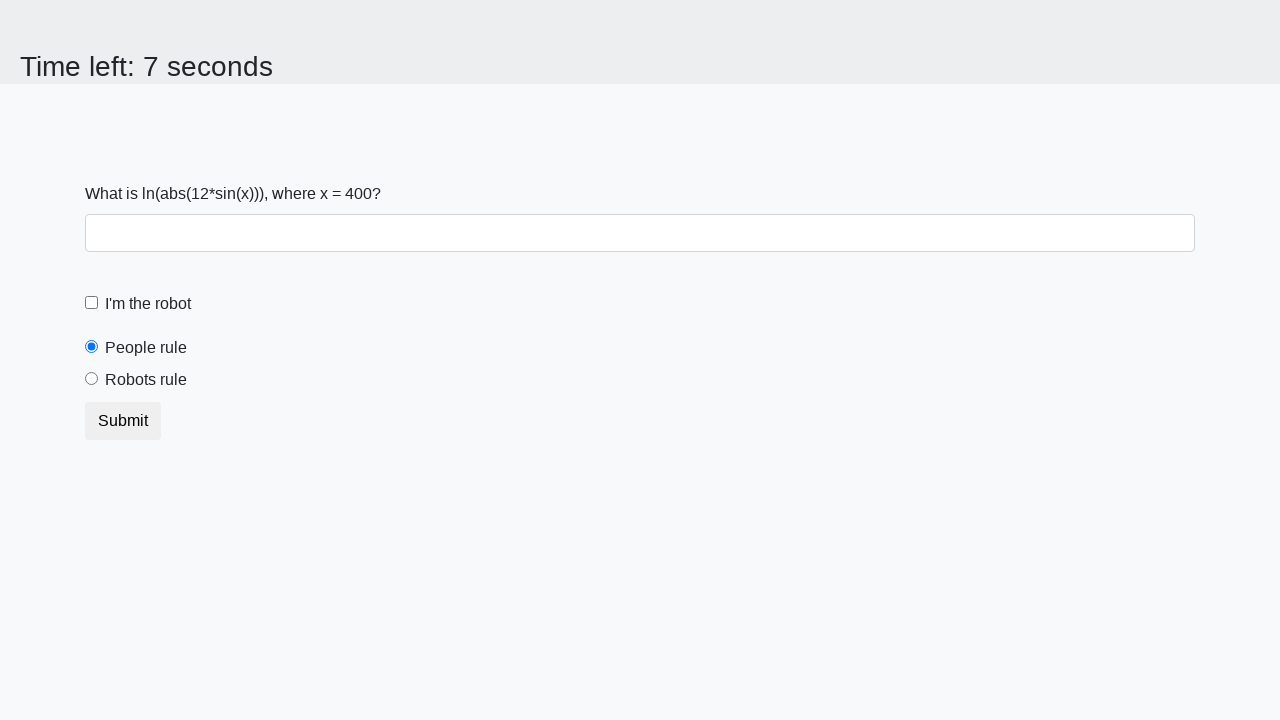

Navigated to math problem form
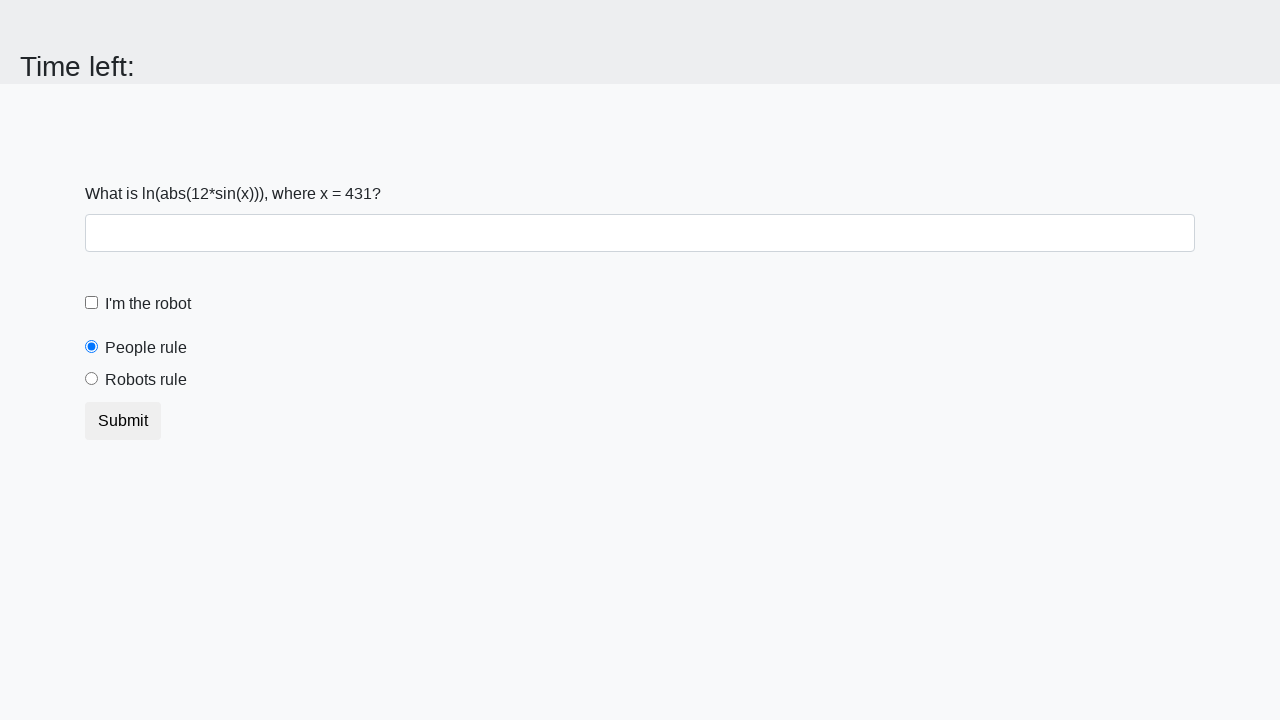

Retrieved x value from page: 431
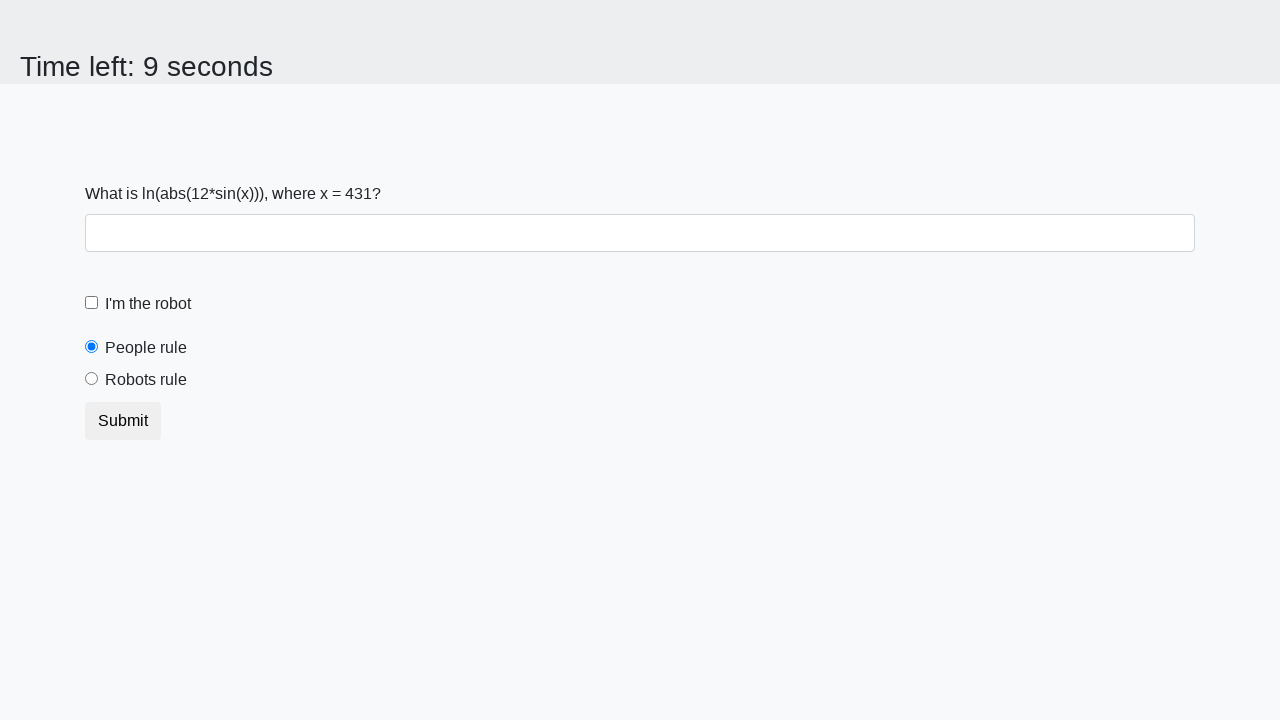

Calculated answer using logarithm formula: 1.915979495073791
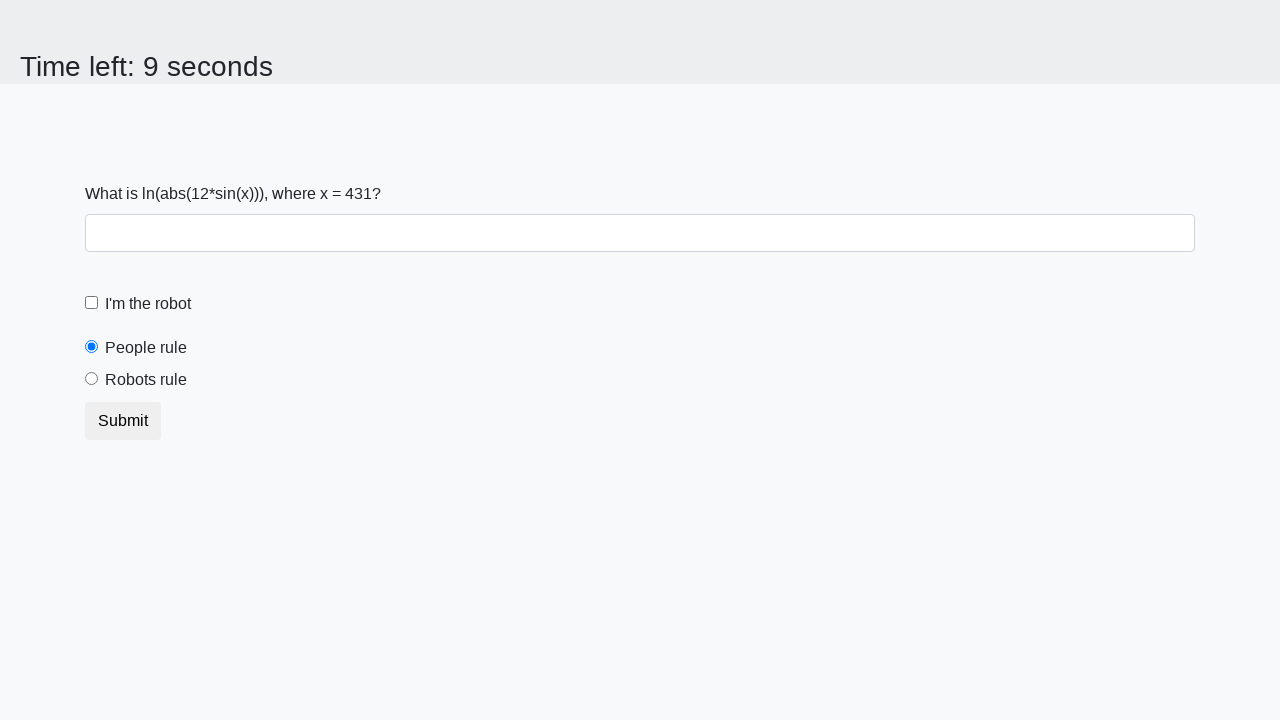

Filled answer field with calculated value on #answer
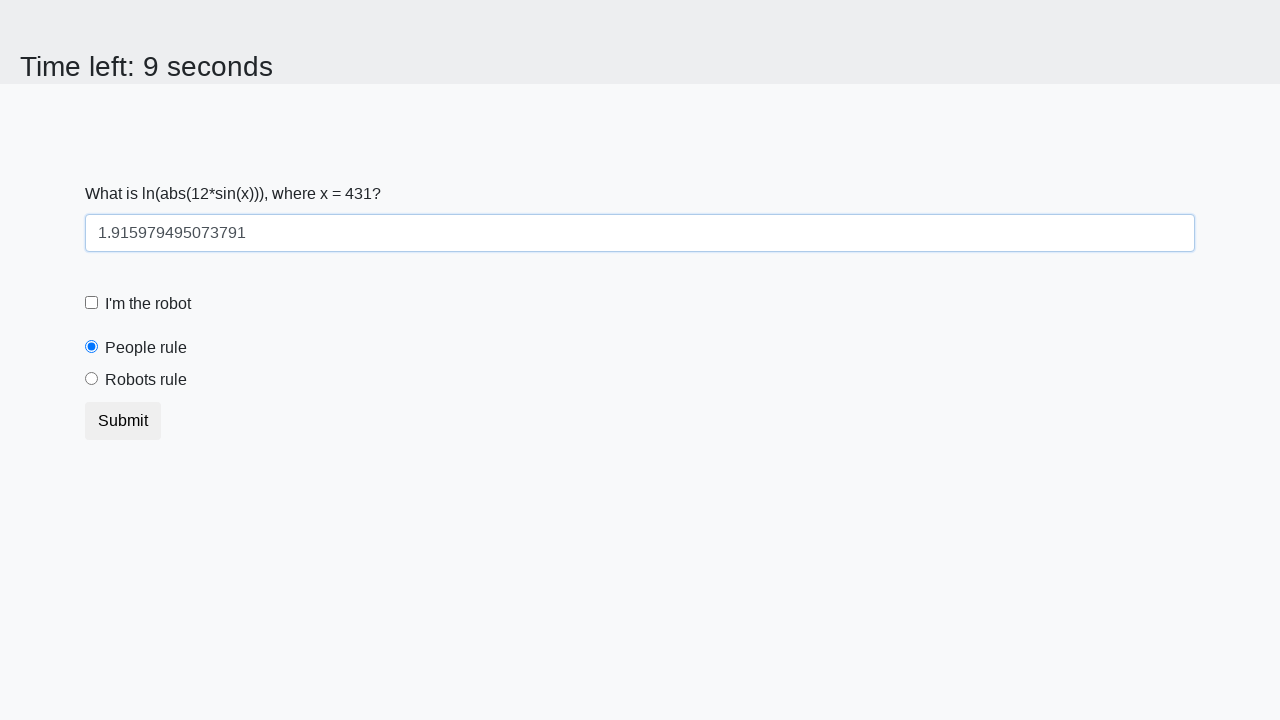

Clicked robot checkbox at (92, 303) on #robotCheckbox
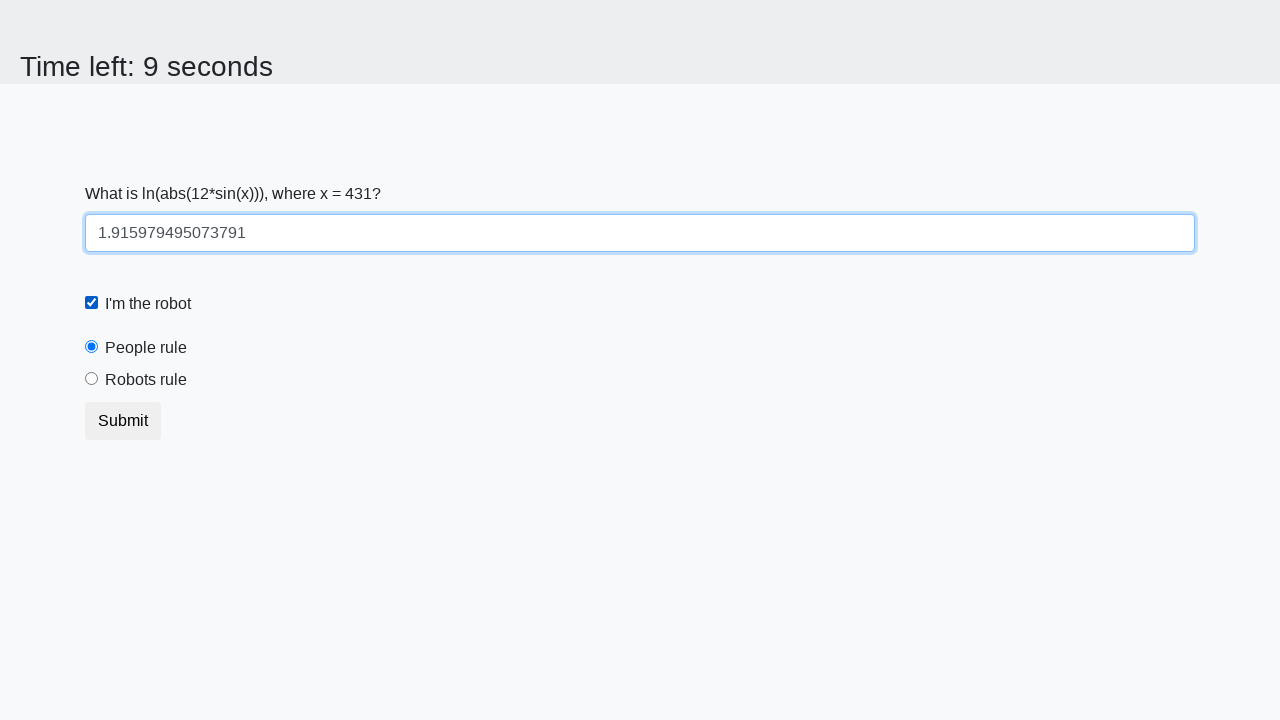

Clicked robots rule radio button at (92, 379) on #robotsRule
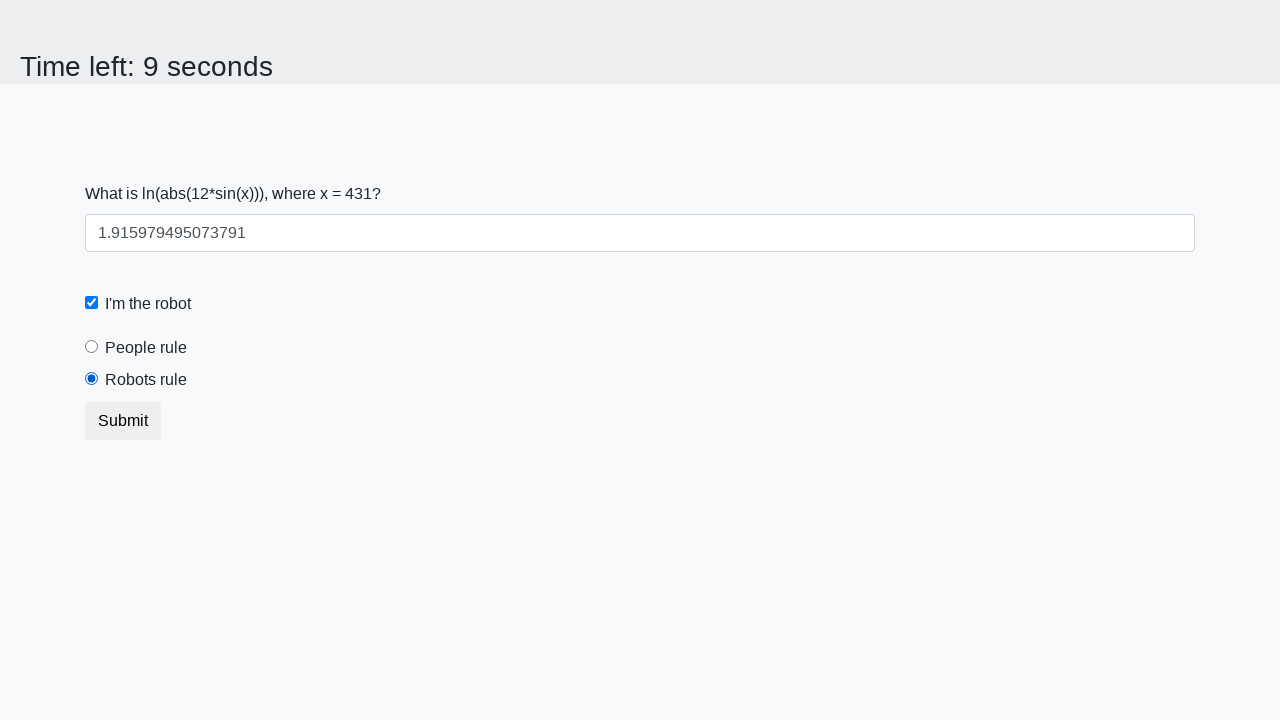

Submitted the form at (123, 421) on [type='submit']
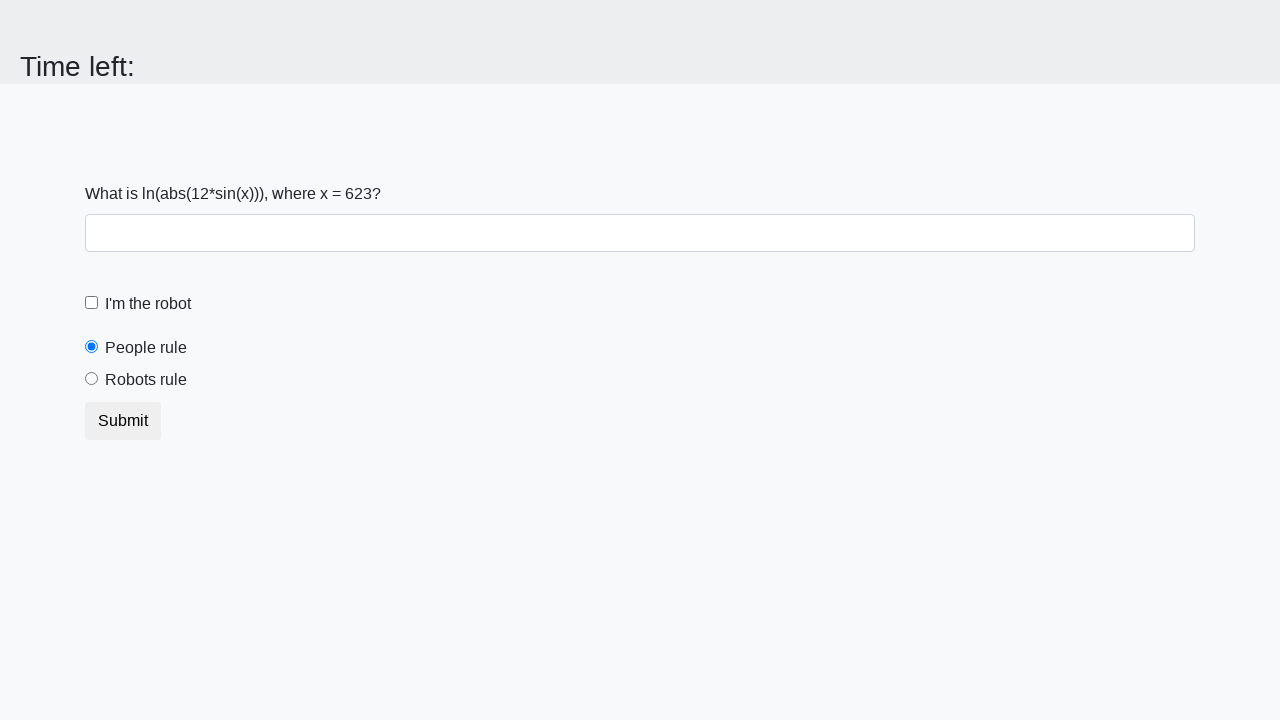

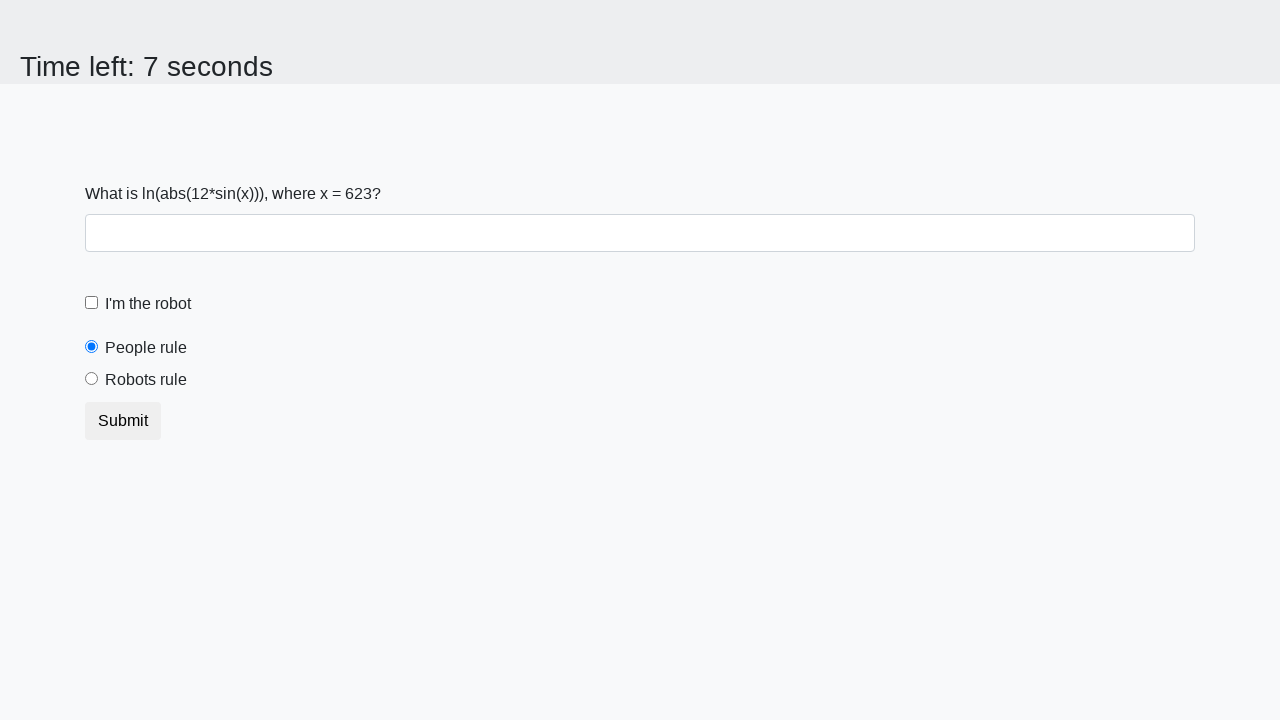